Tests single-select dropdown functionality by selecting options using different methods (by index, value, and visible text)

Starting URL: http://omayo.blogspot.com/

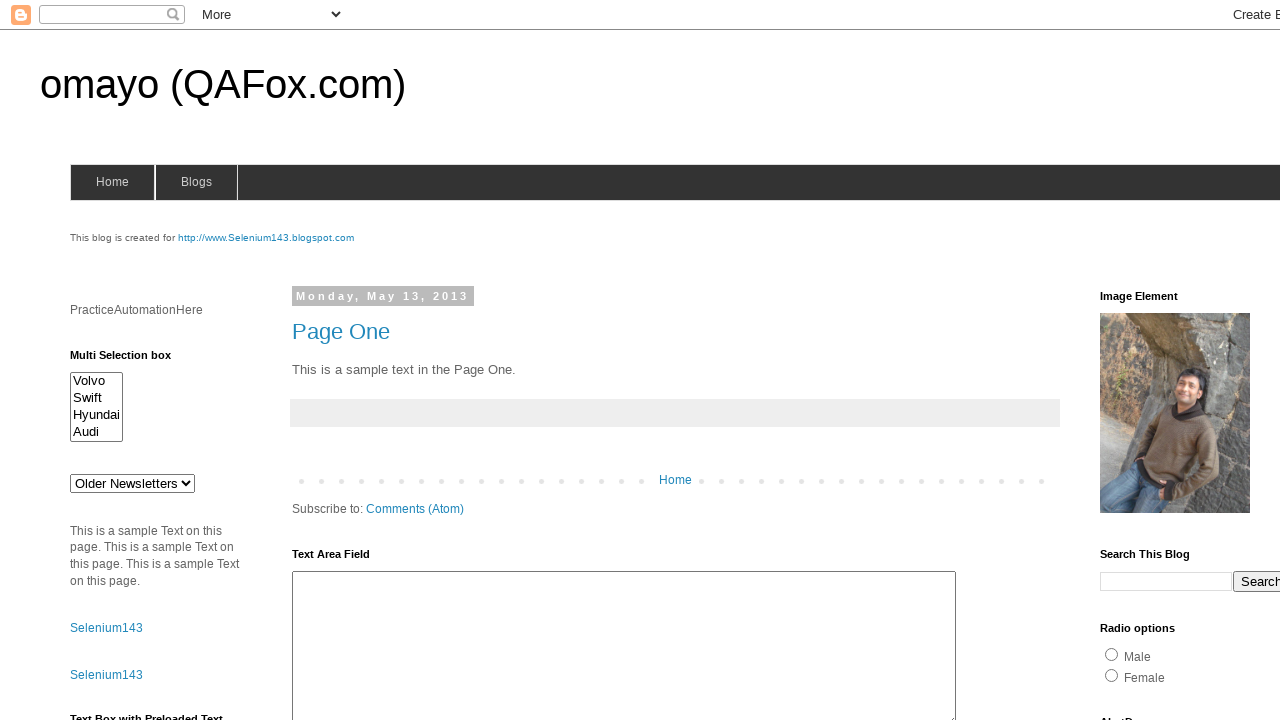

Selected dropdown option by index 1 (second option) on select#drop1
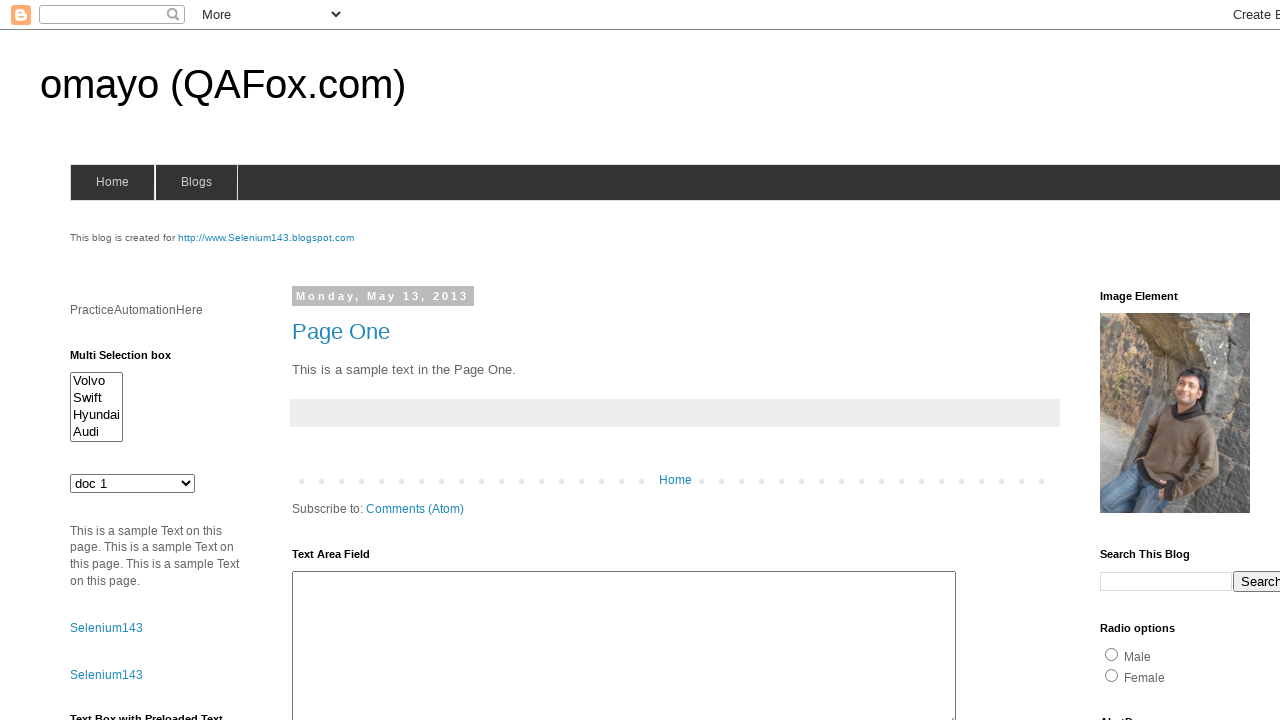

Selected dropdown option by value 'ghi' on select#drop1
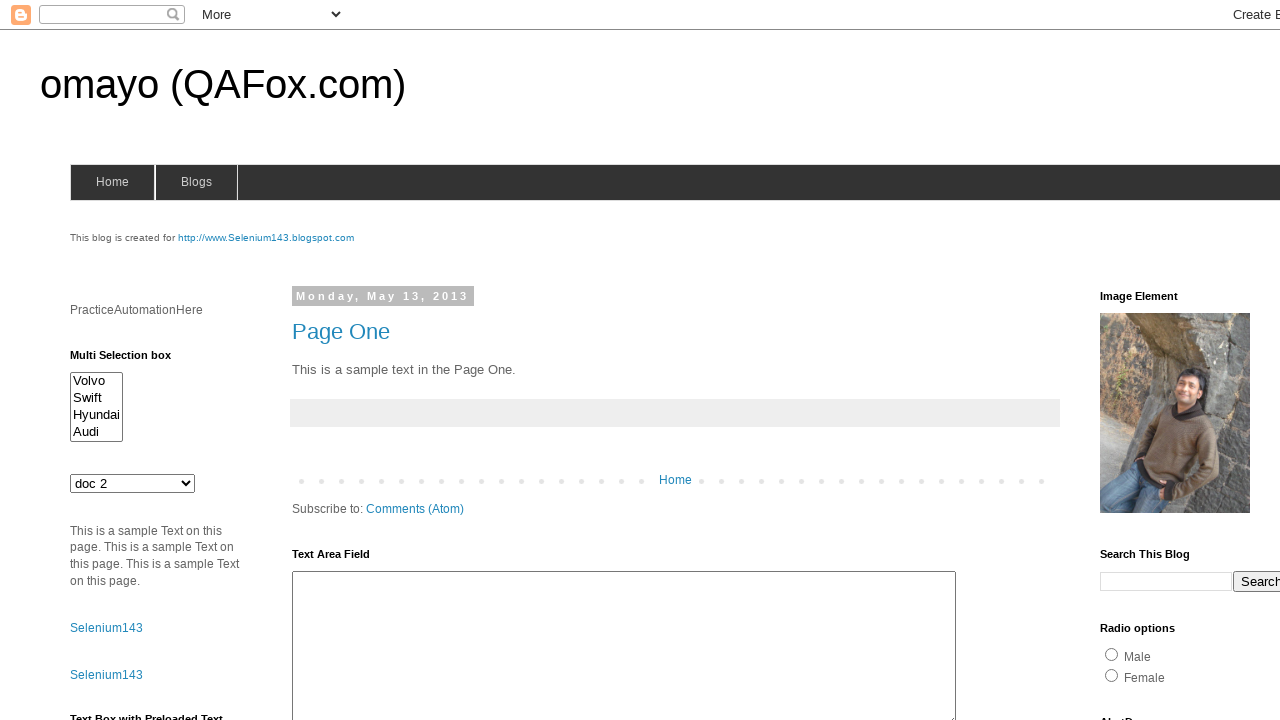

Selected dropdown option by visible text 'doc 3' on select#drop1
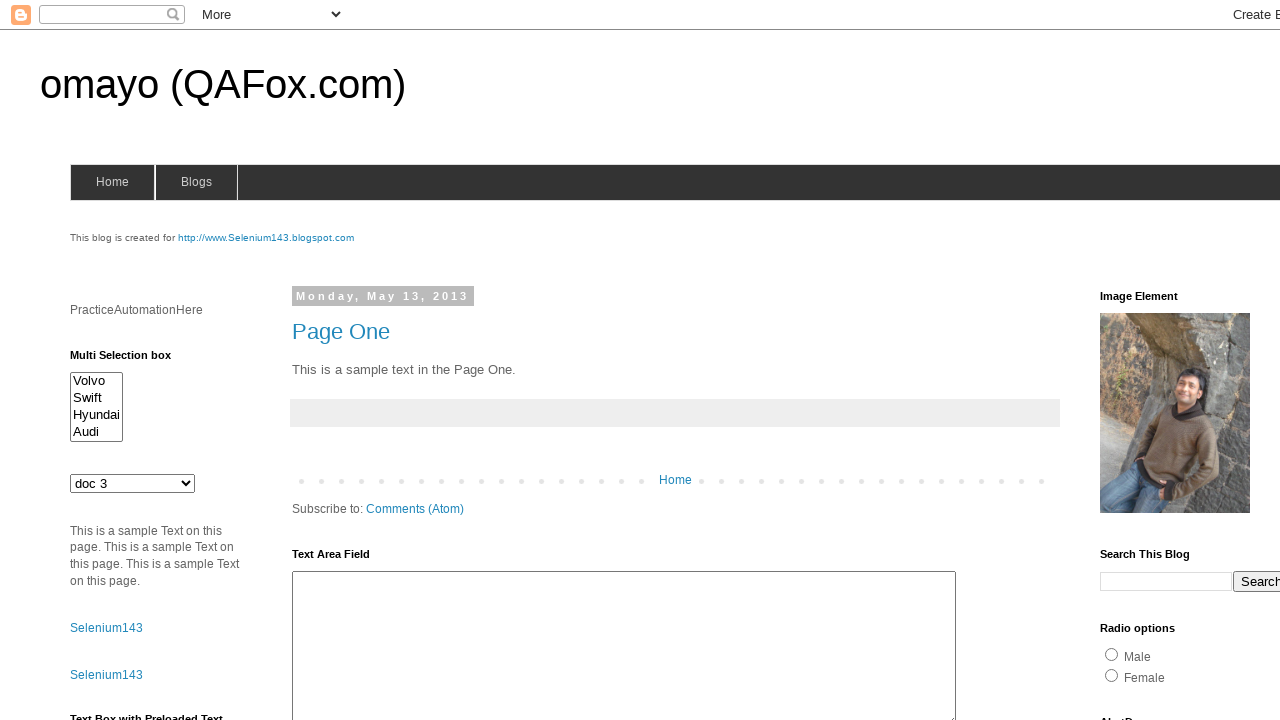

Retrieved currently selected value: jkl
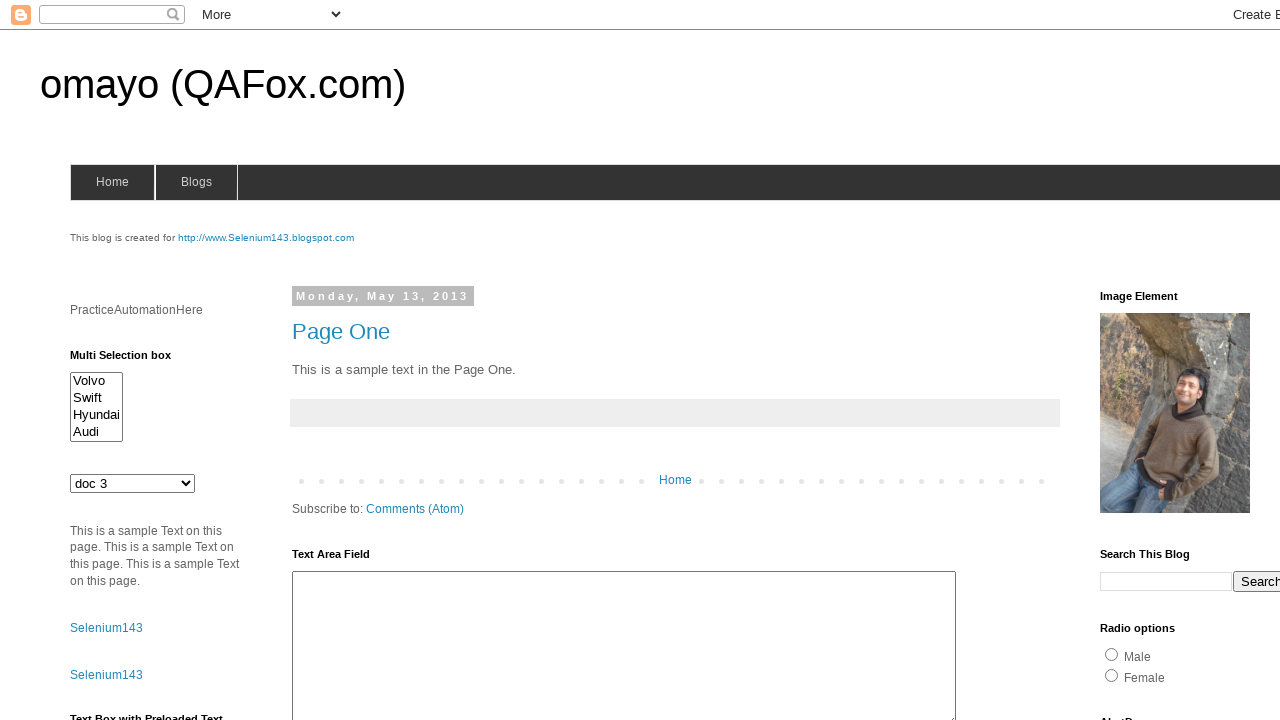

Retrieved all dropdown option text contents
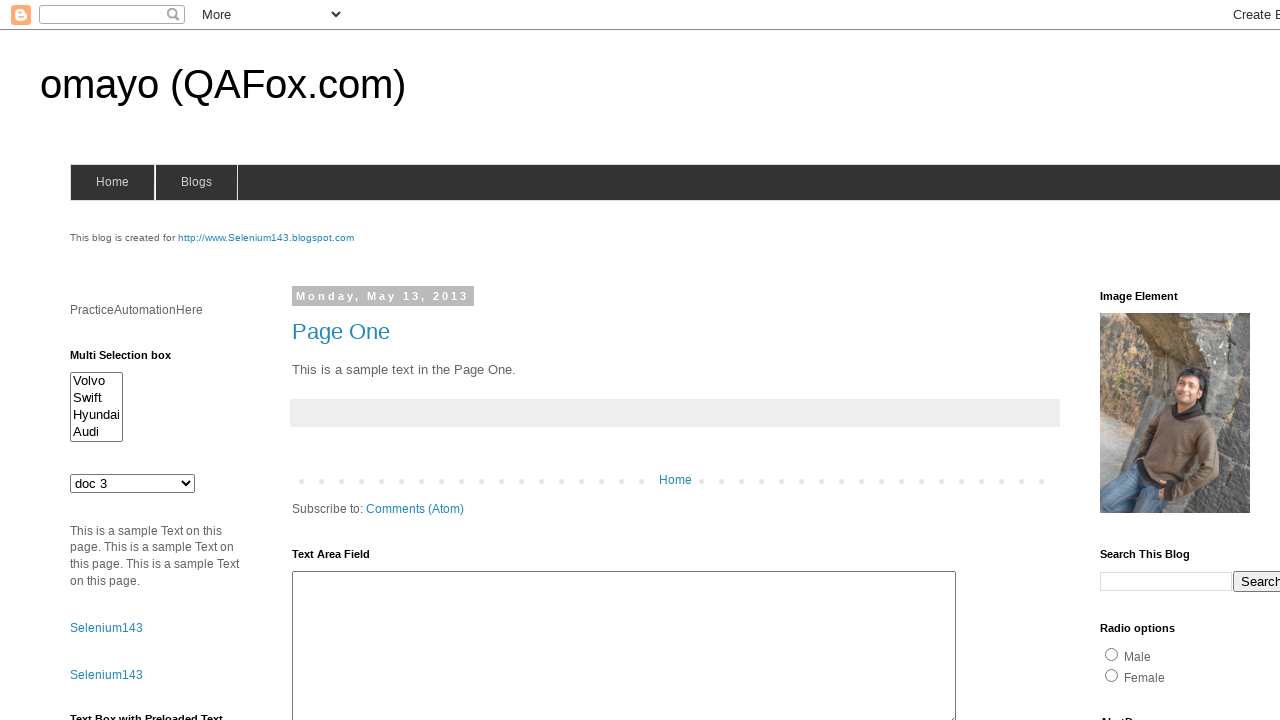

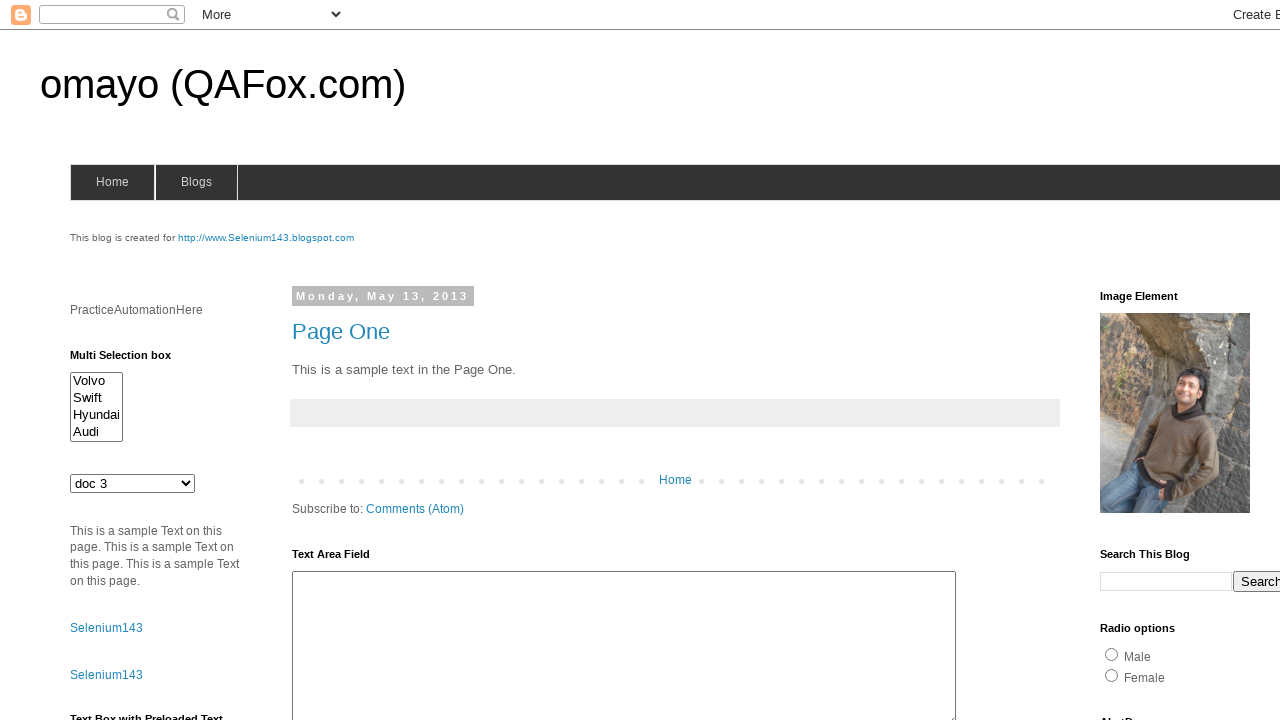